Tests filling a text box input field and verifying the entered value.

Starting URL: https://testautomationpractice.blogspot.com/

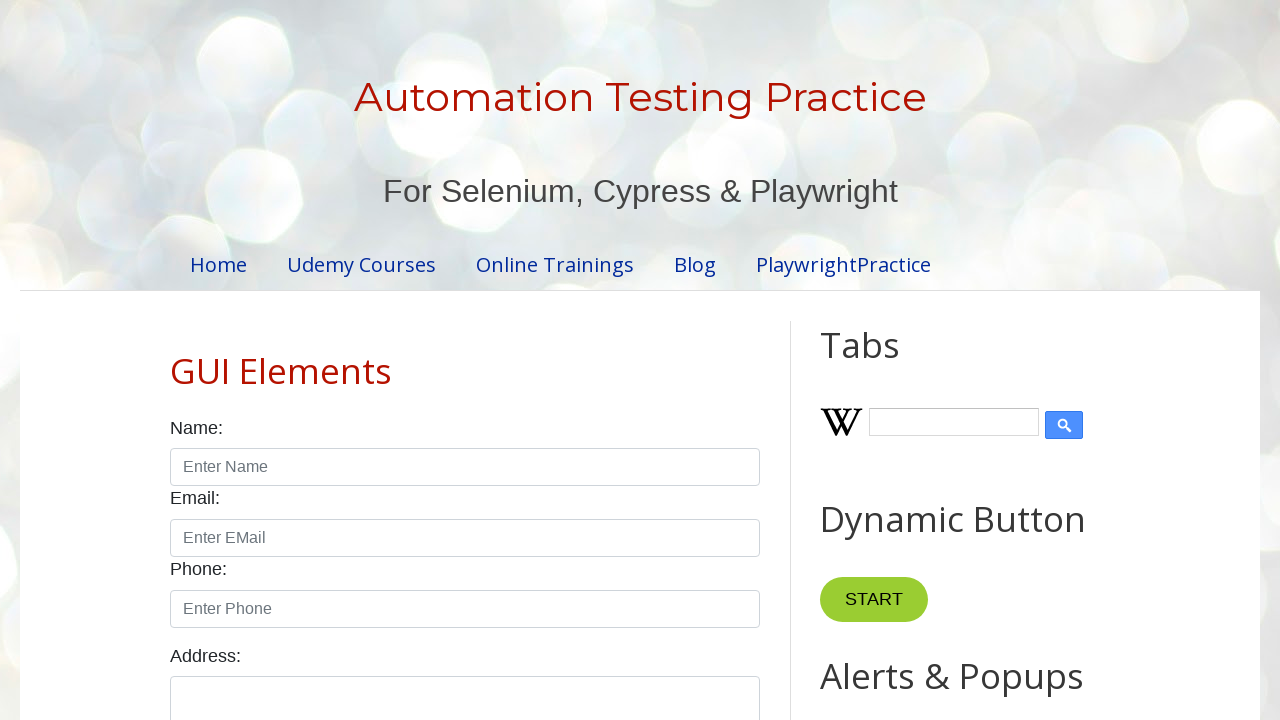

Filled name text box with 'Manikandan' on #name
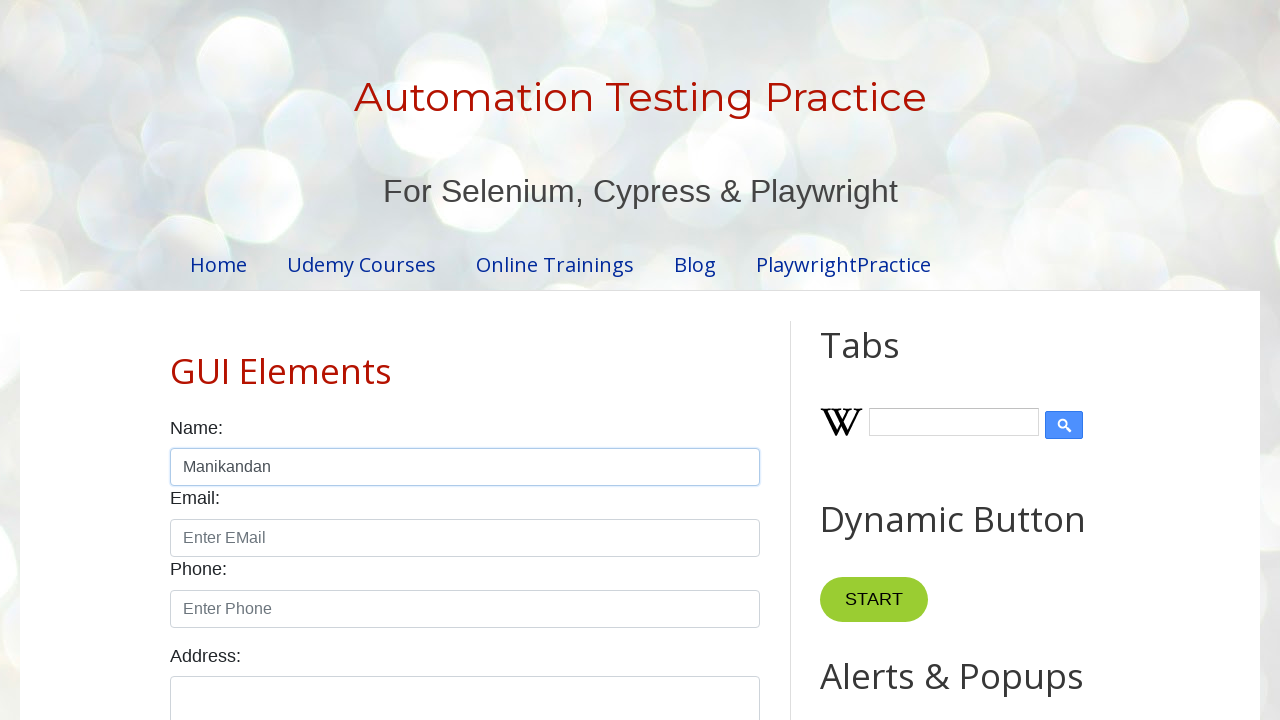

Verified that name text box contains 'Manikandan'
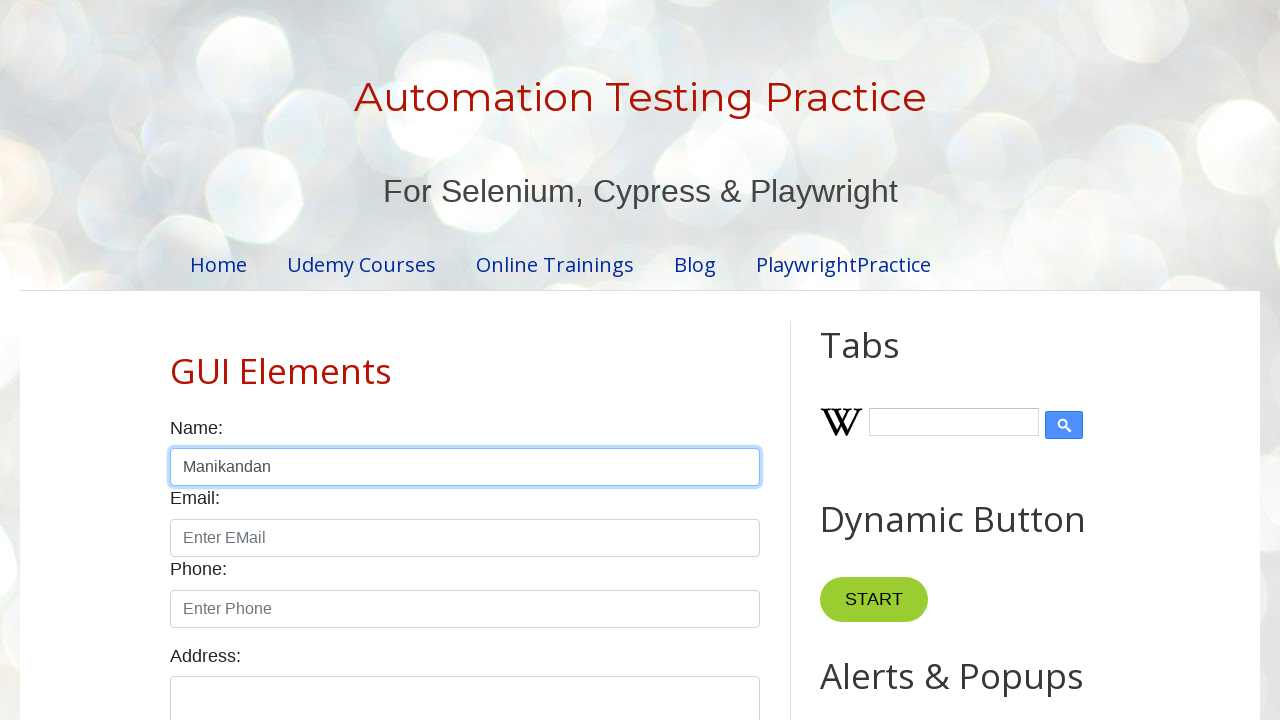

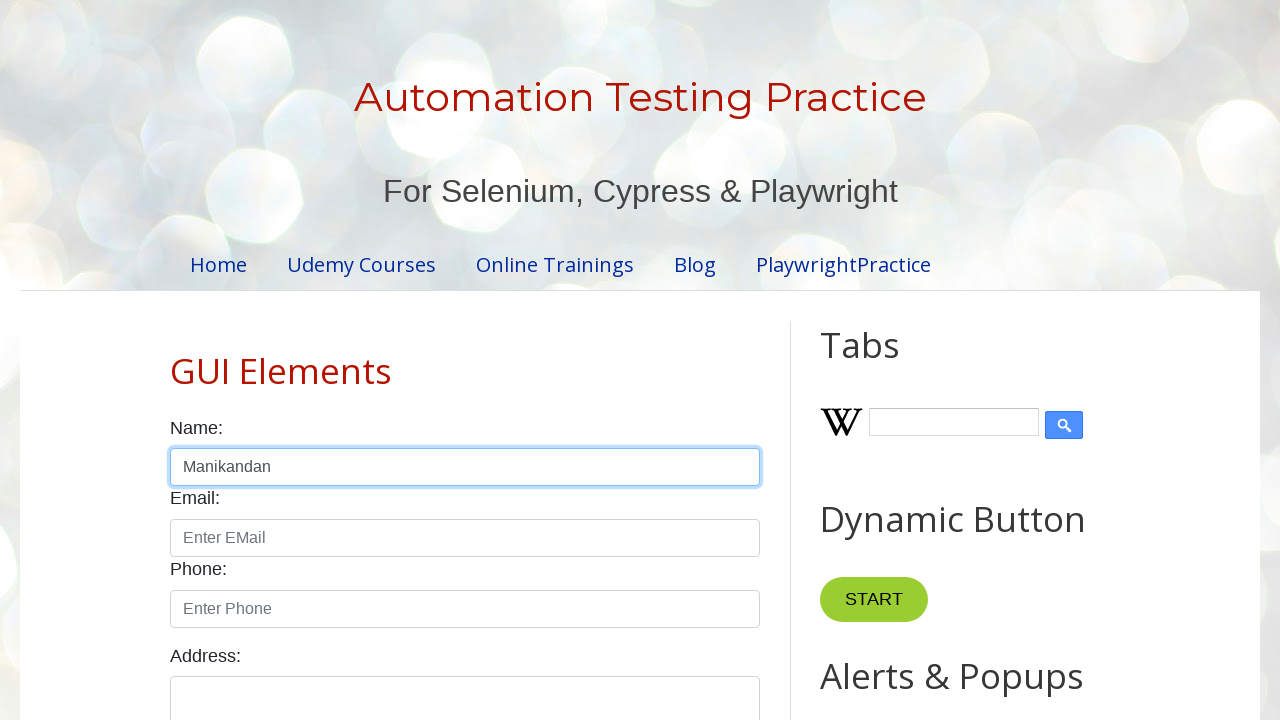